Tests alert handling functionality by triggering different types of alerts (simple alert and confirmation dialog) and interacting with them

Starting URL: https://rahulshettyacademy.com/AutomationPractice/

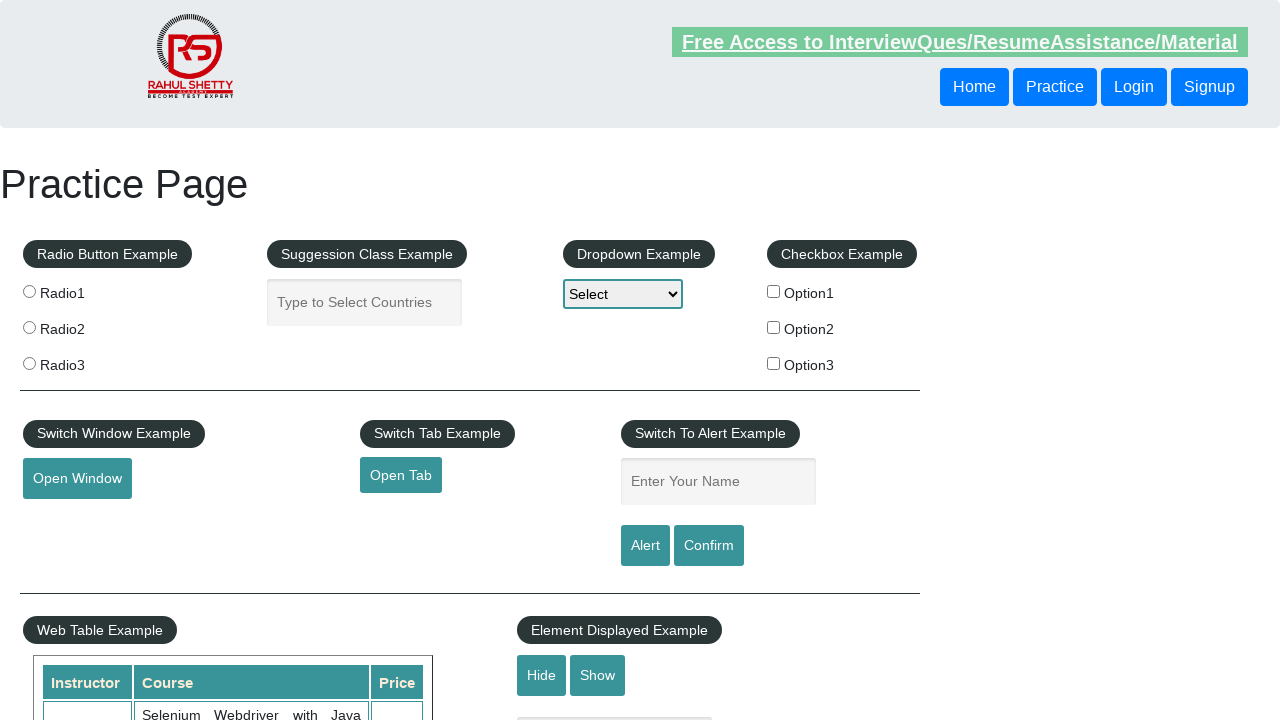

Filled name field with 'Max' for alert test on #name
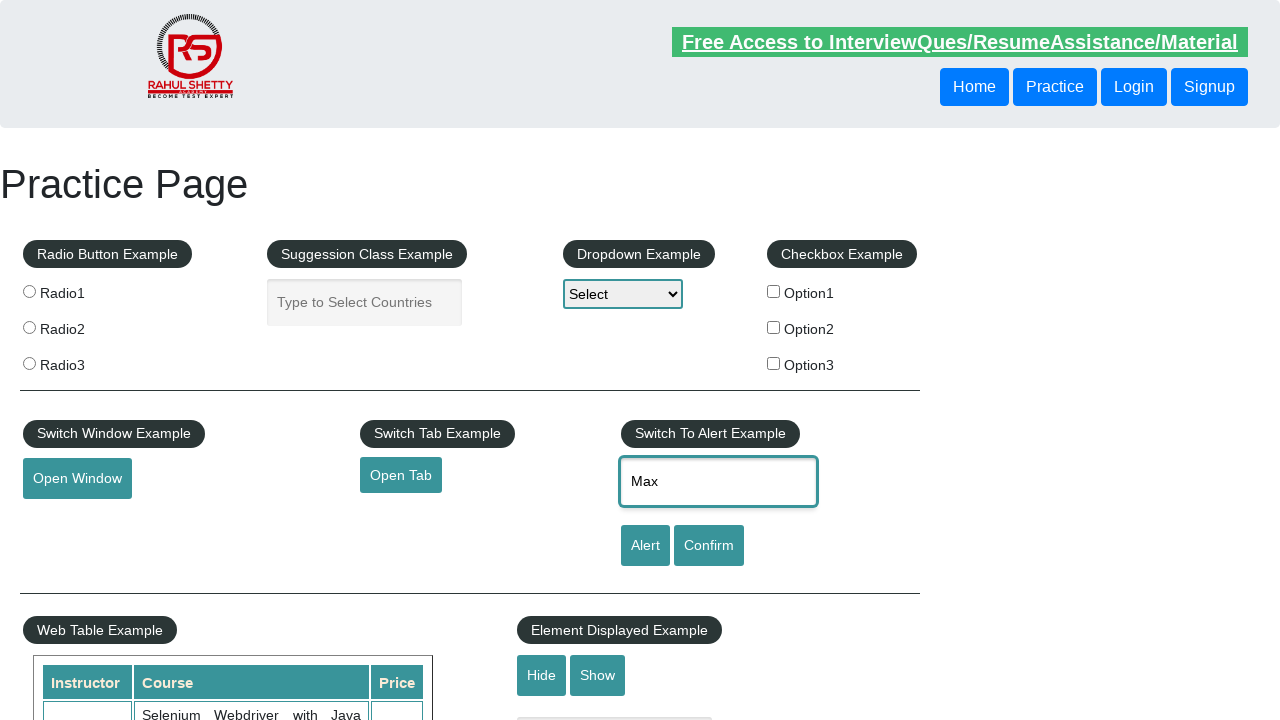

Clicked alert button to trigger simple alert at (645, 546) on #alertbtn
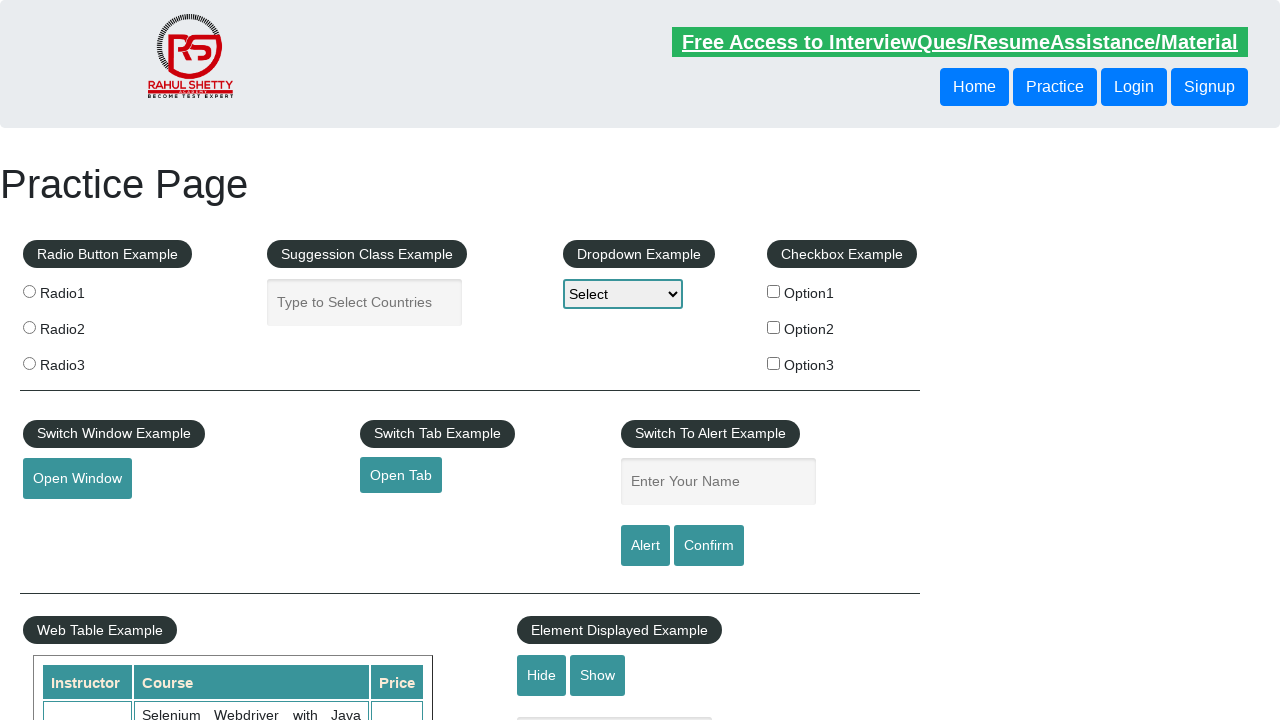

Simple alert accepted
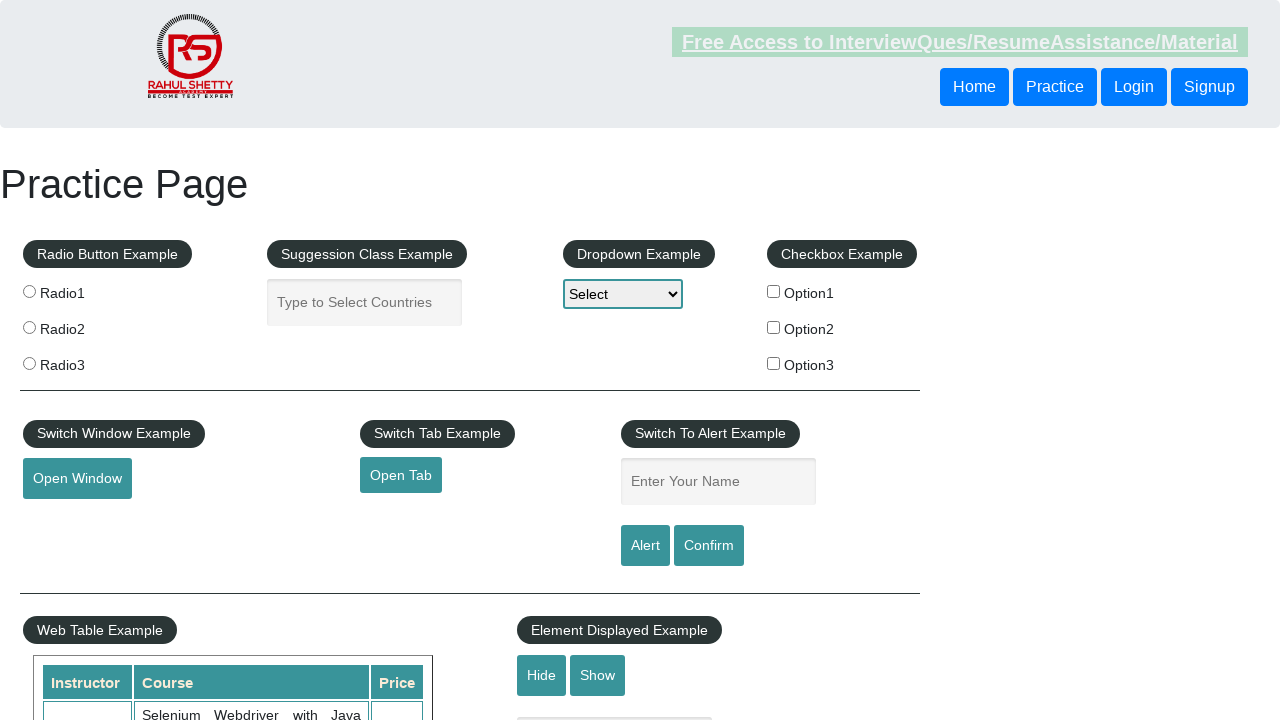

Filled name field with 'Max' for confirmation test on #name
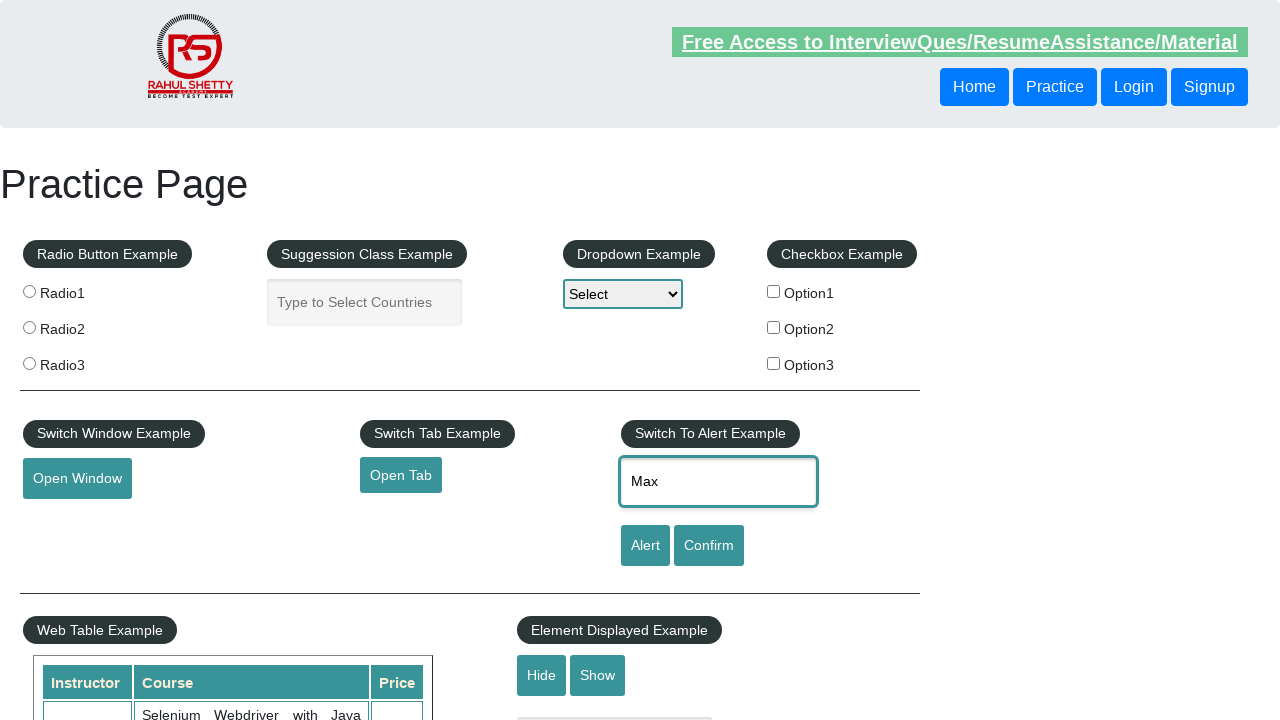

Clicked confirm button to trigger confirmation dialog at (709, 546) on #confirmbtn
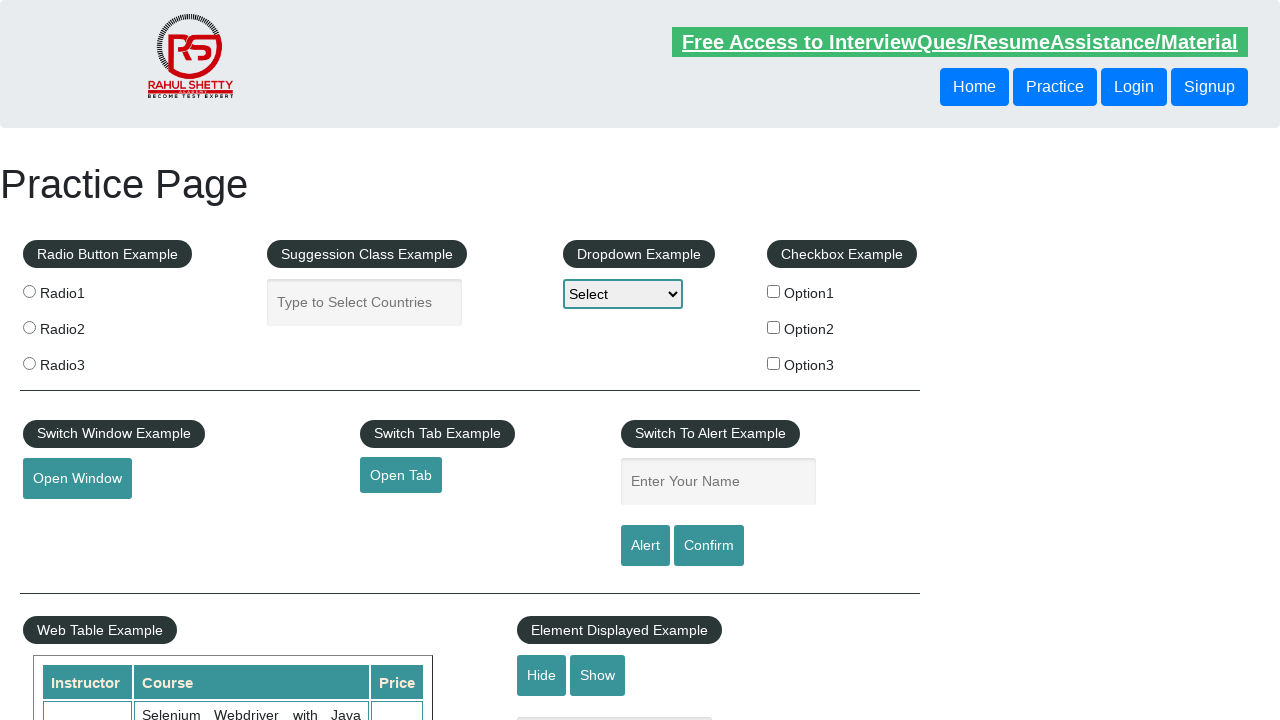

Confirmation dialog dismissed
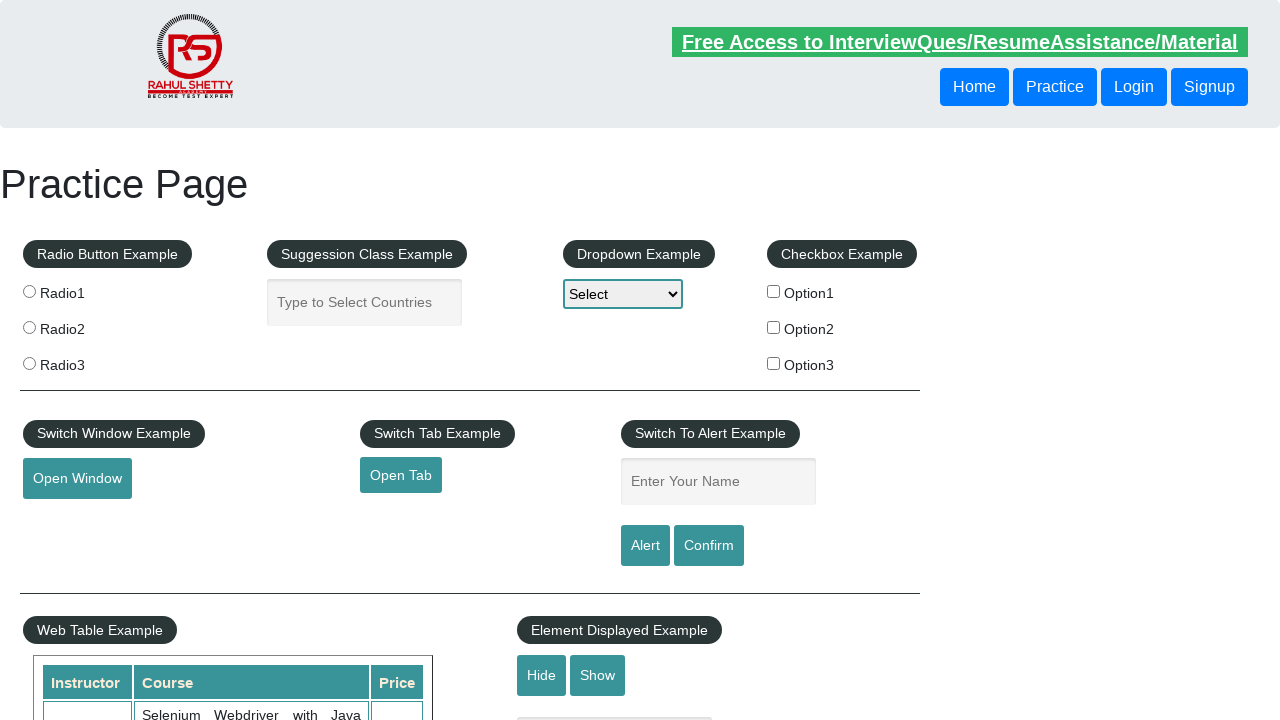

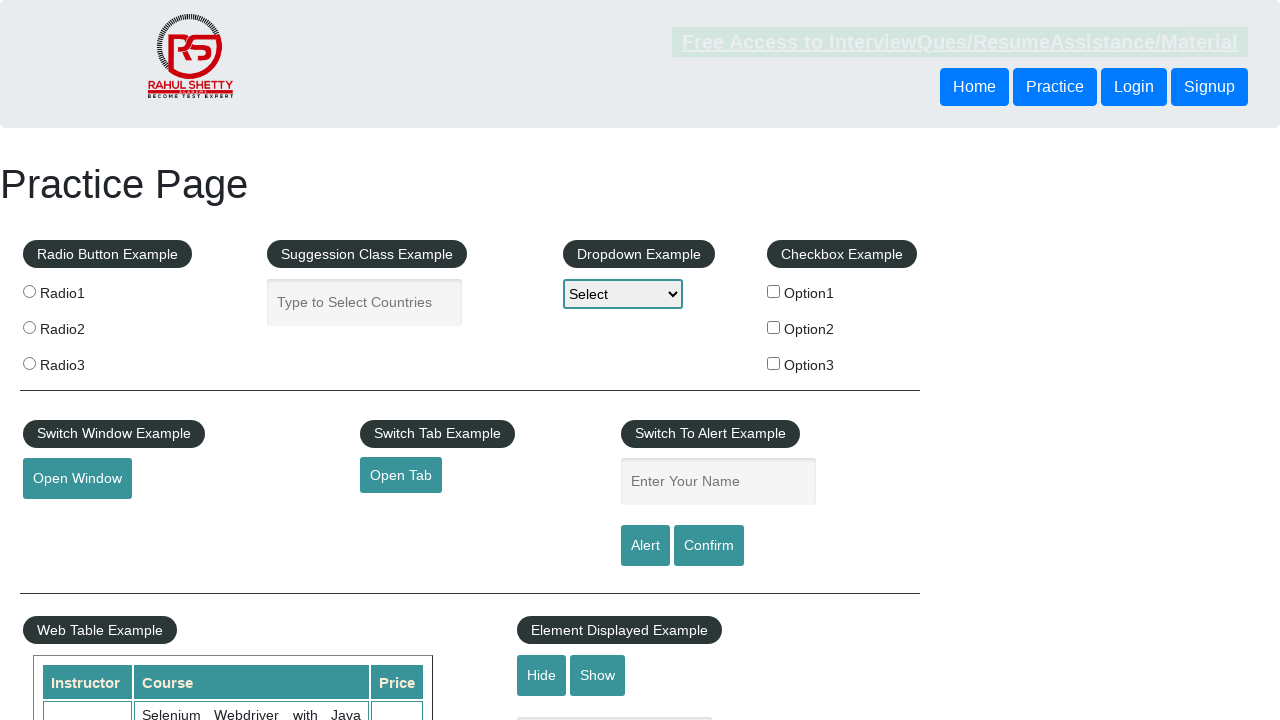